Tests default radio button state by clicking the second radio button

Starting URL: https://www.selenium.dev/selenium/web/web-form.html

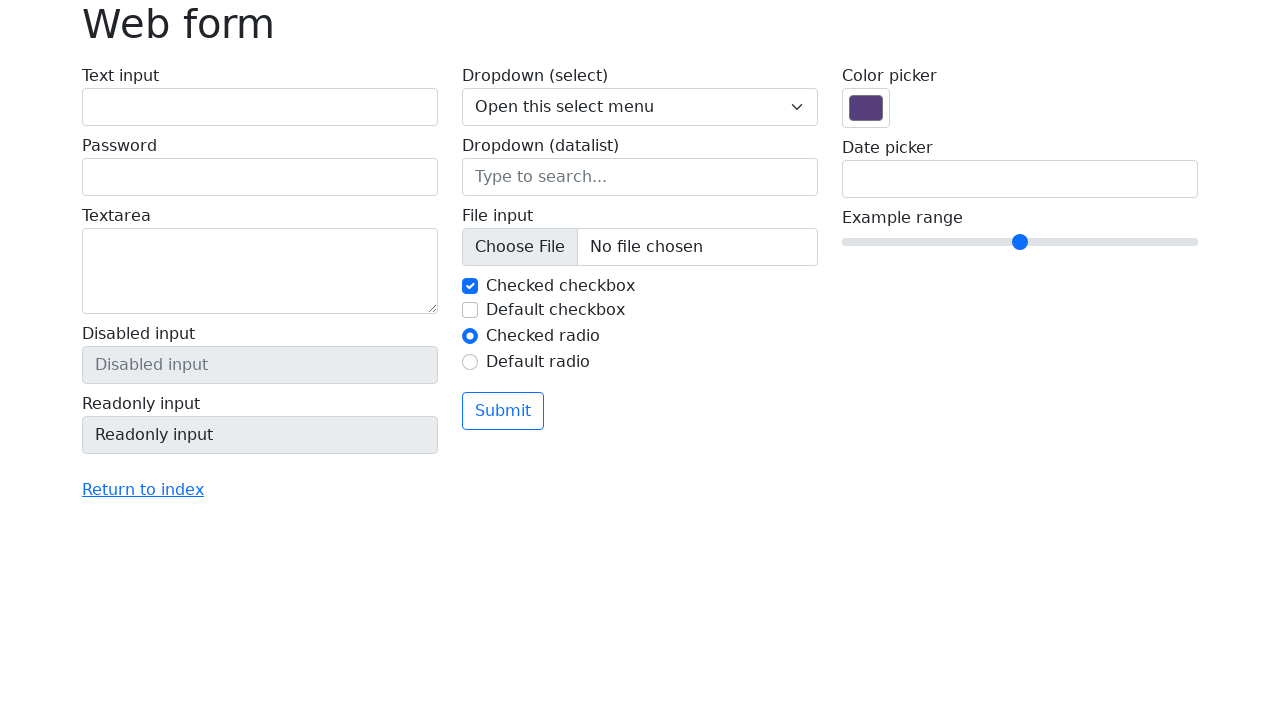

Navigated to web form page
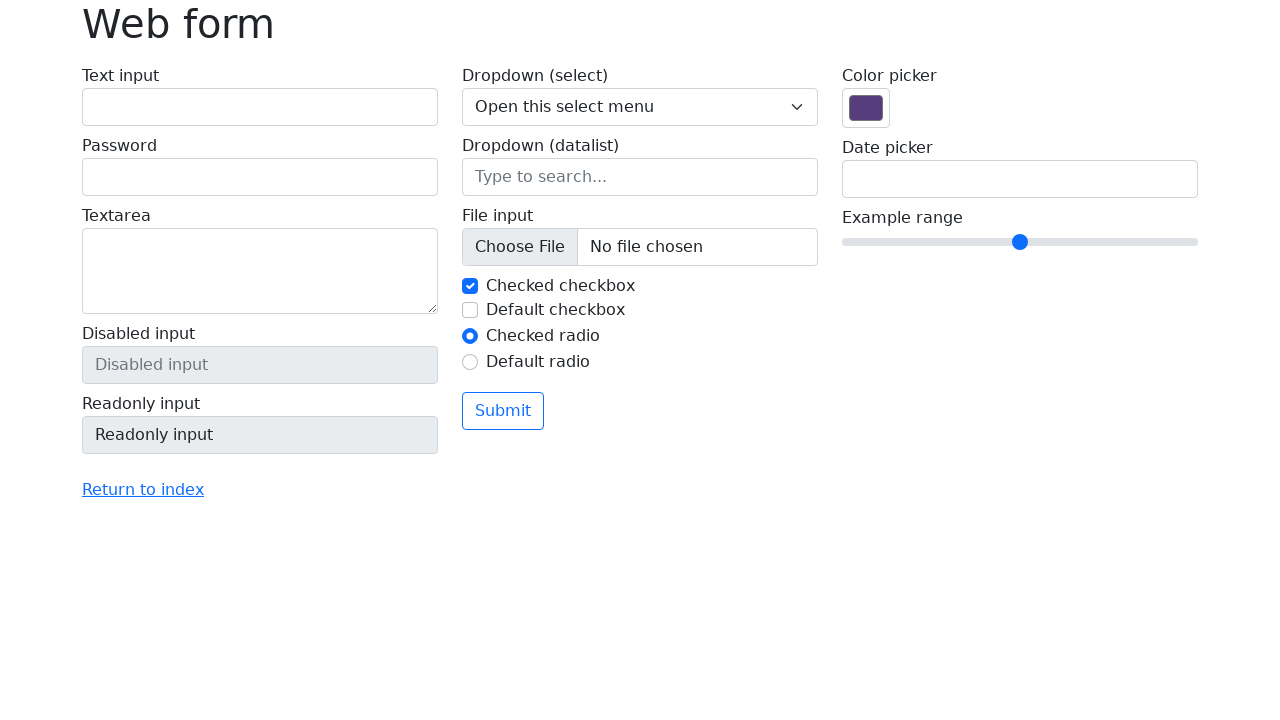

Clicked second radio button to test default state at (470, 362) on #my-radio-2
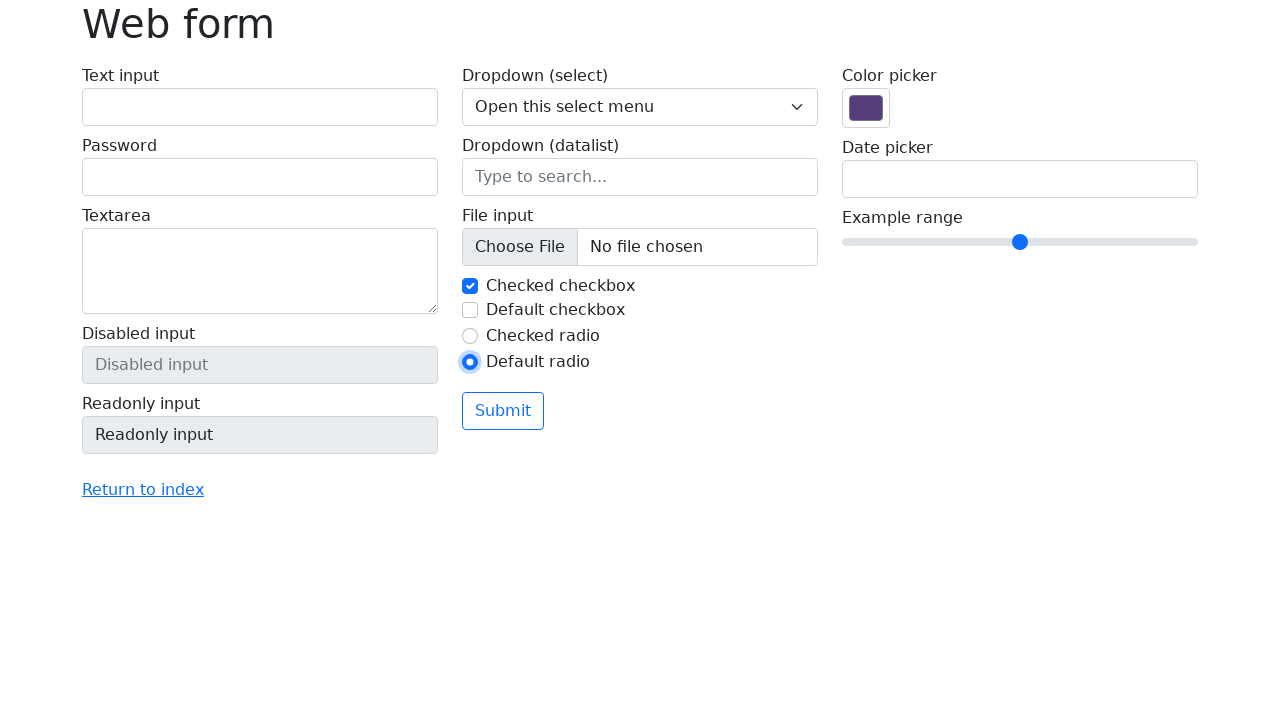

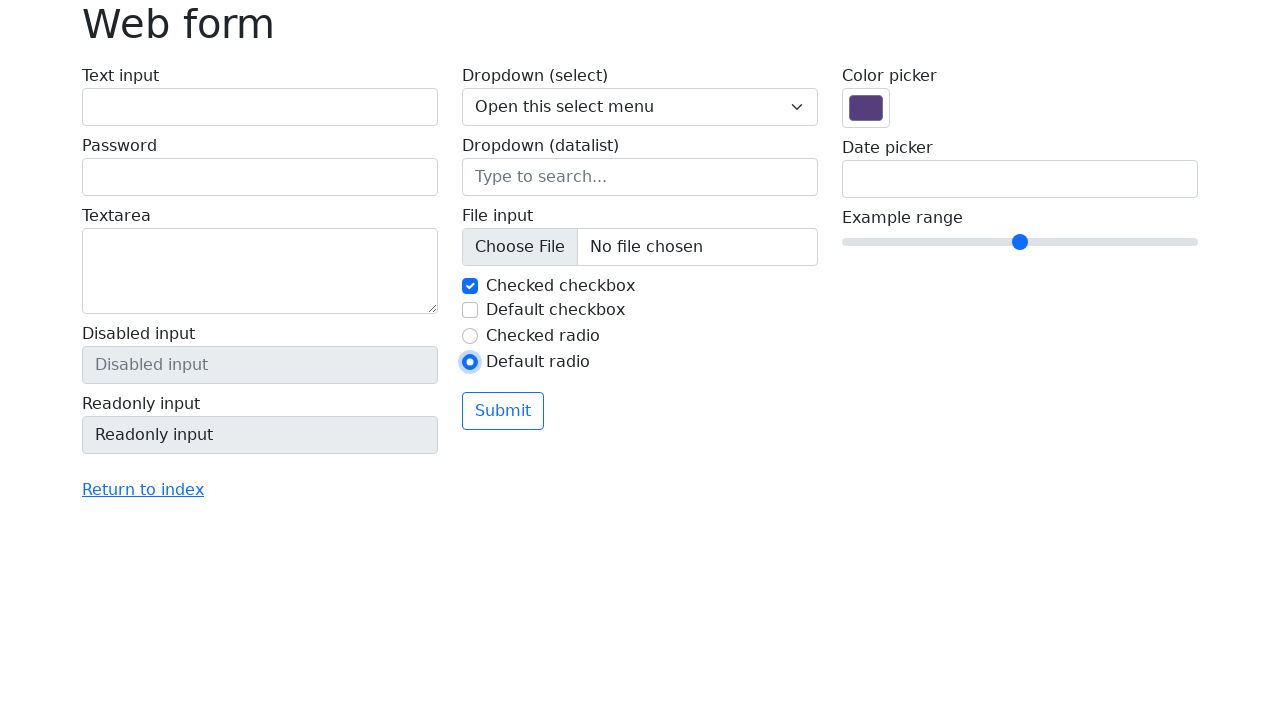